Tests calculator invalid input handling: enters "invalid" as first number and 10 as second, verifies error message is displayed

Starting URL: https://calculatorhtml.onrender.com

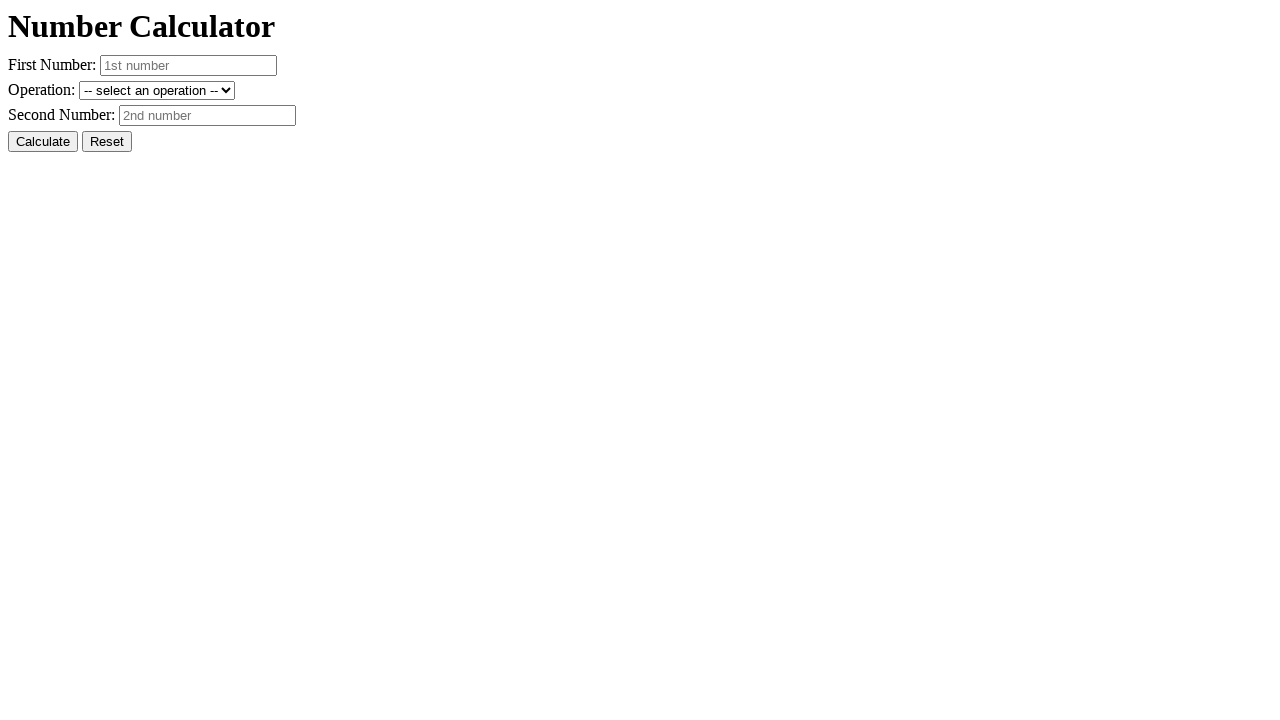

Clicked Reset button to clear previous state at (107, 142) on #resetButton
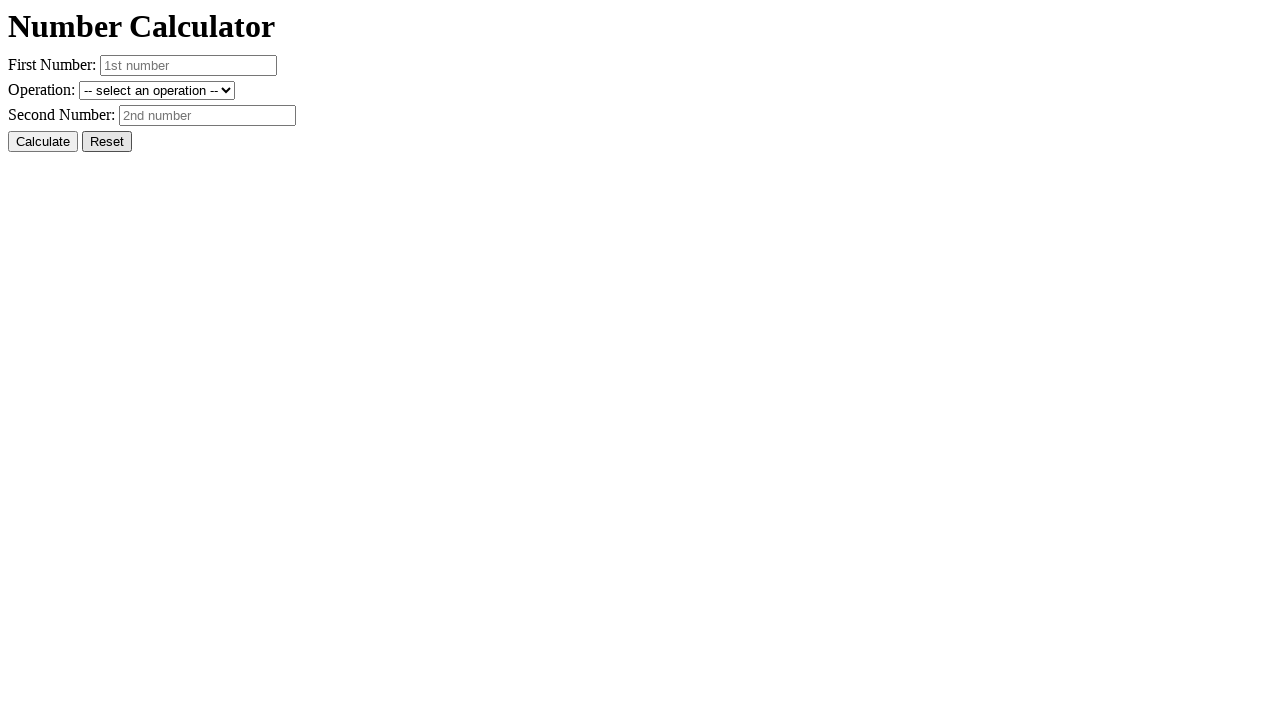

Entered 'invalid' as first number on #number1
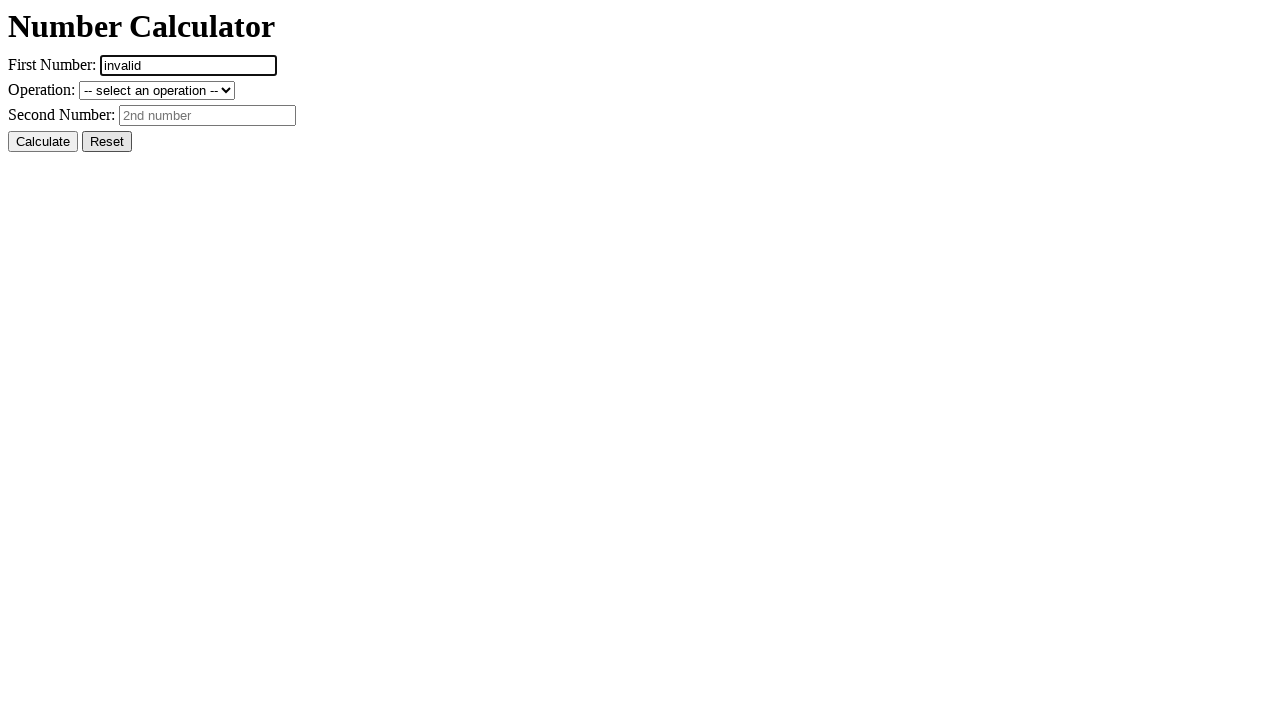

Entered '10' as second number on #number2
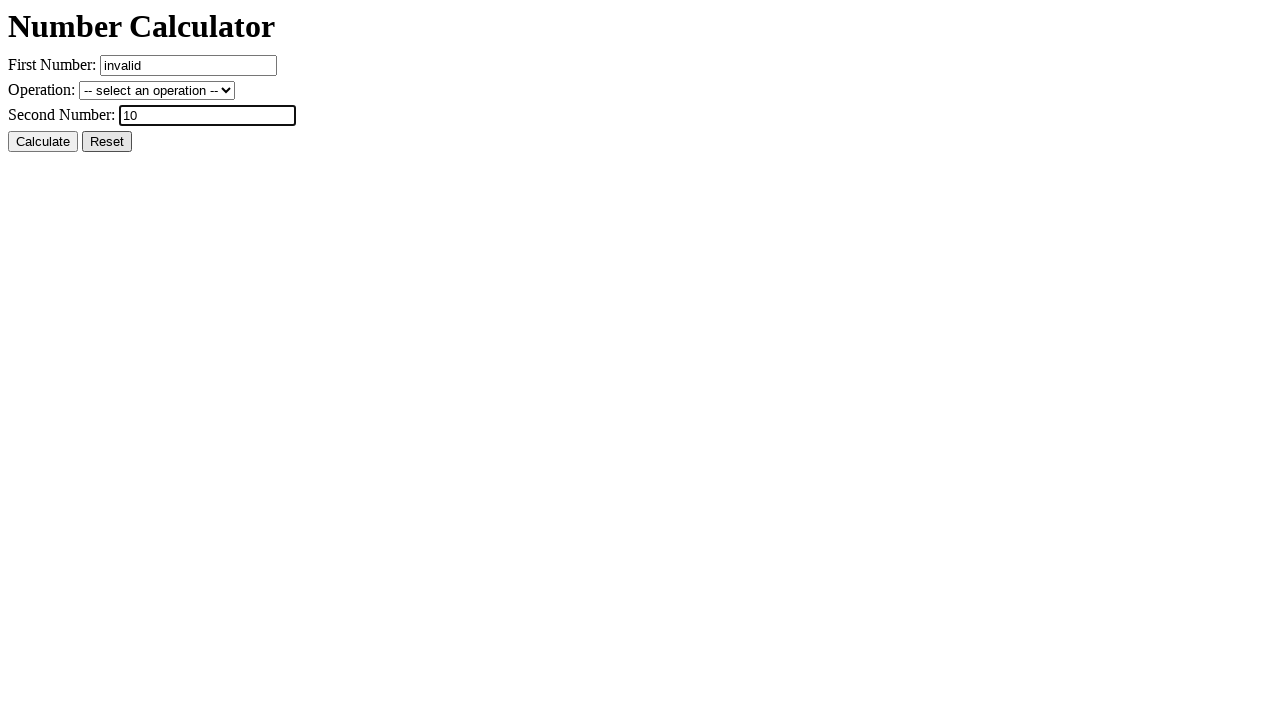

Selected addition operation on #operation
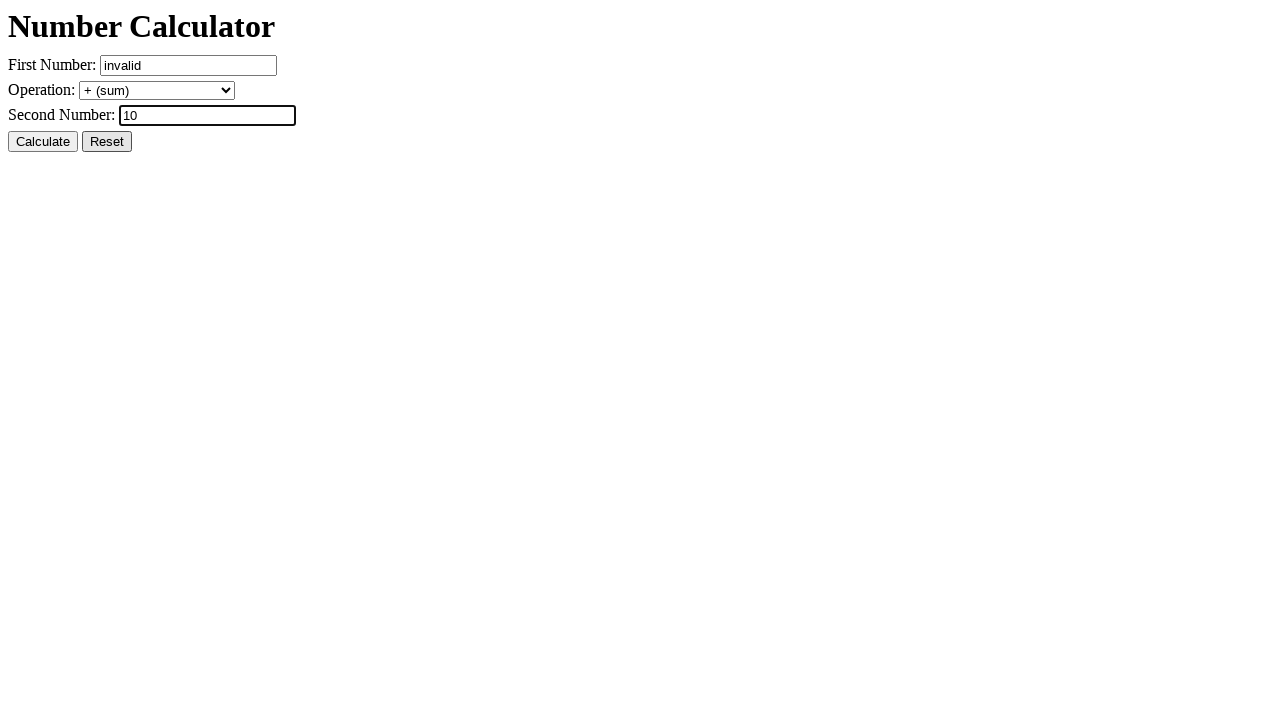

Clicked Calculate button at (43, 142) on #calcButton
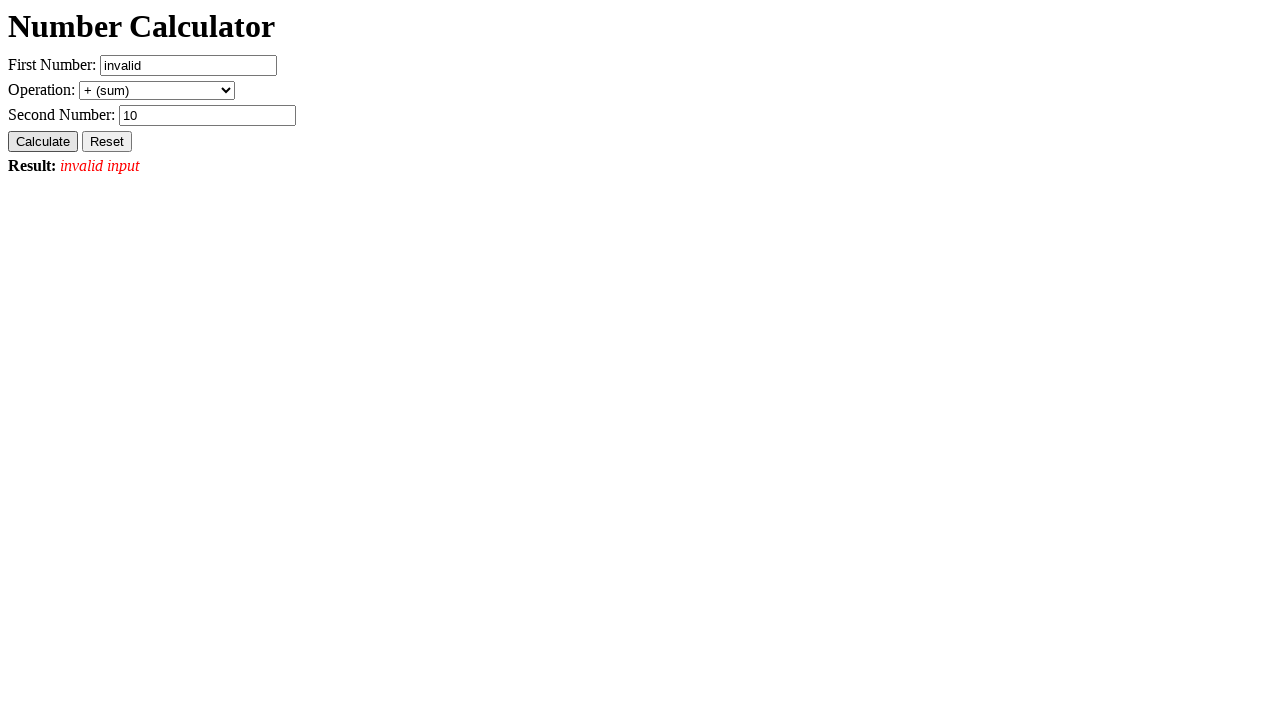

Result element loaded, invalid input error message is displayed
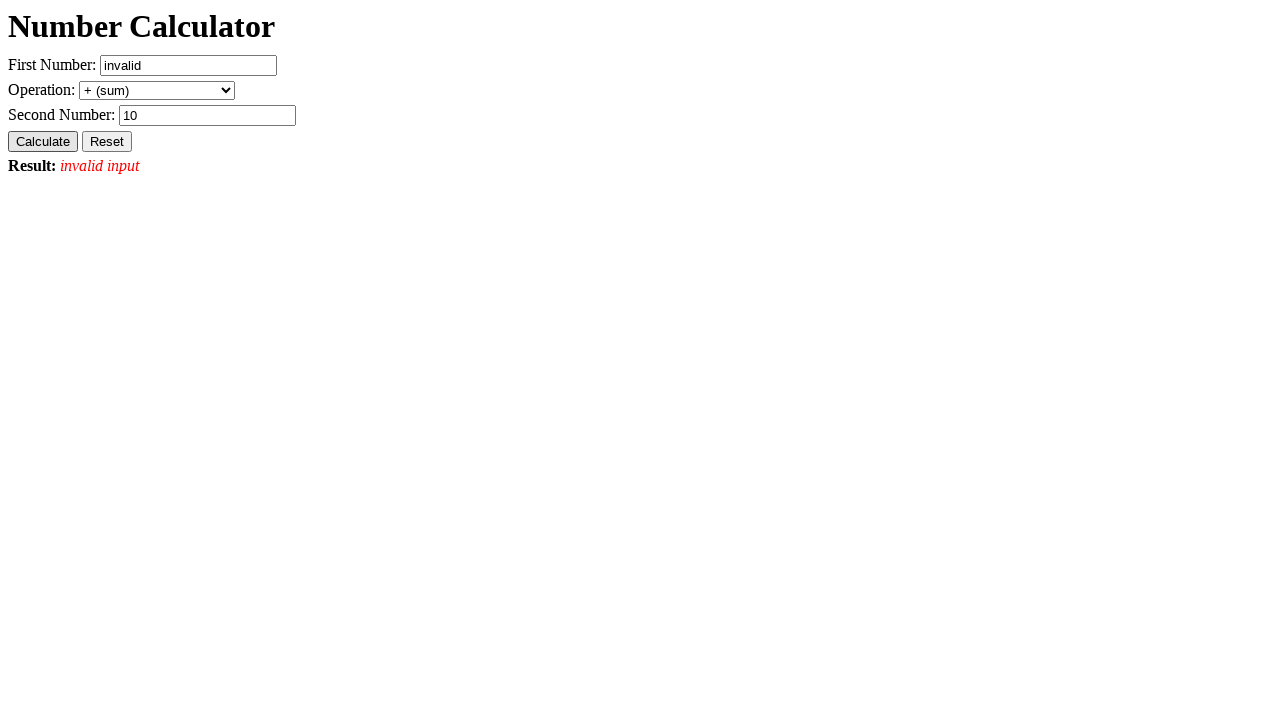

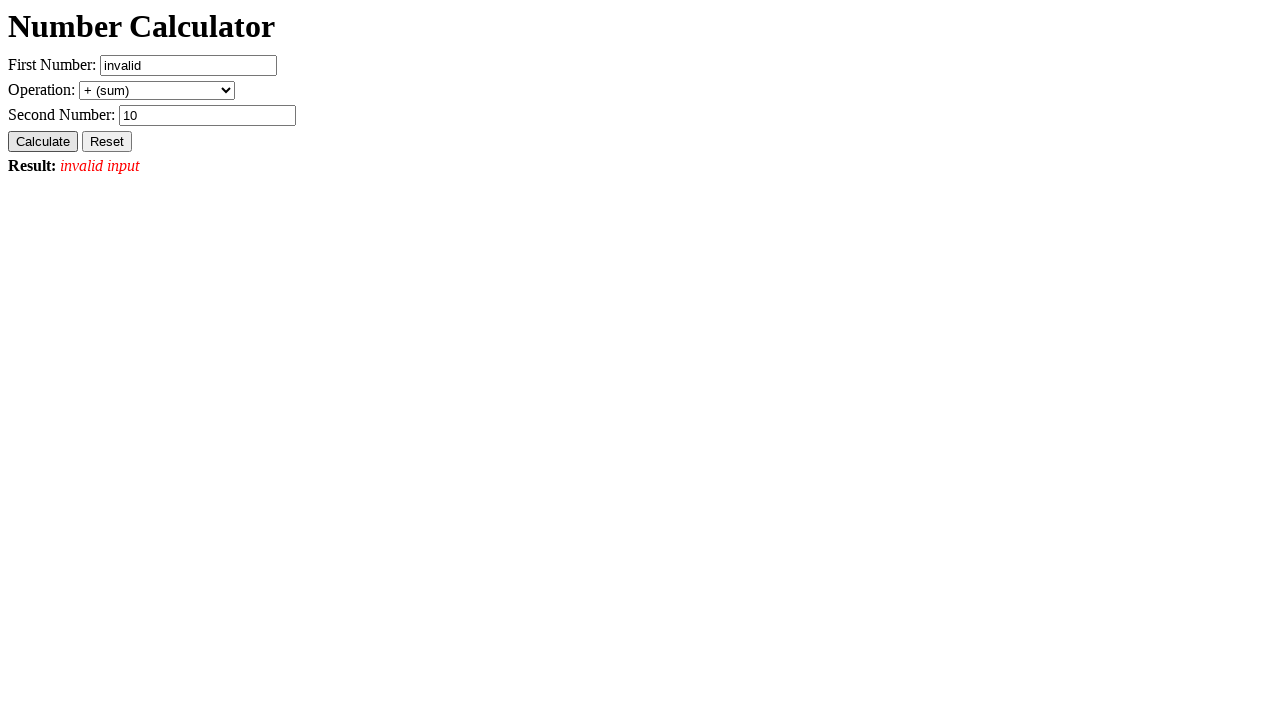